Tests adding tasks to a TodoMVC application by entering three items (a, b, c) and verifying they appear in the todo list.

Starting URL: https://todomvc4tasj.herokuapp.com/

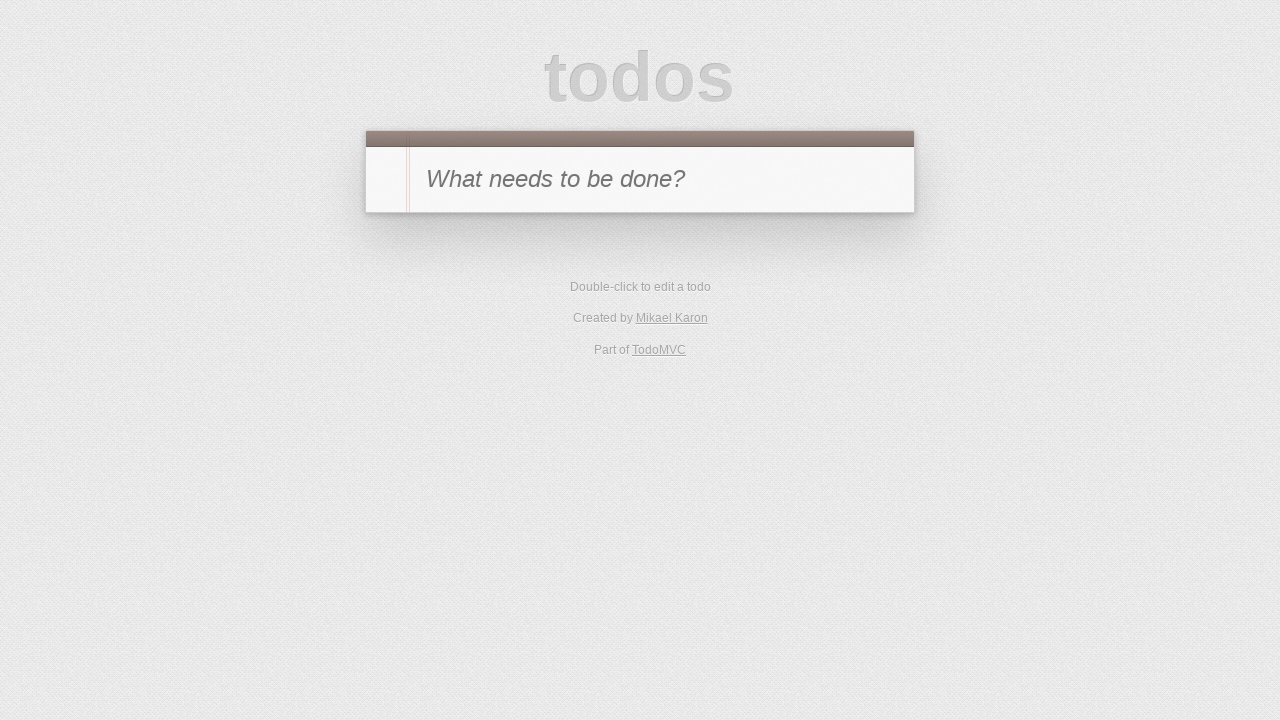

TodoMVC app fully loaded
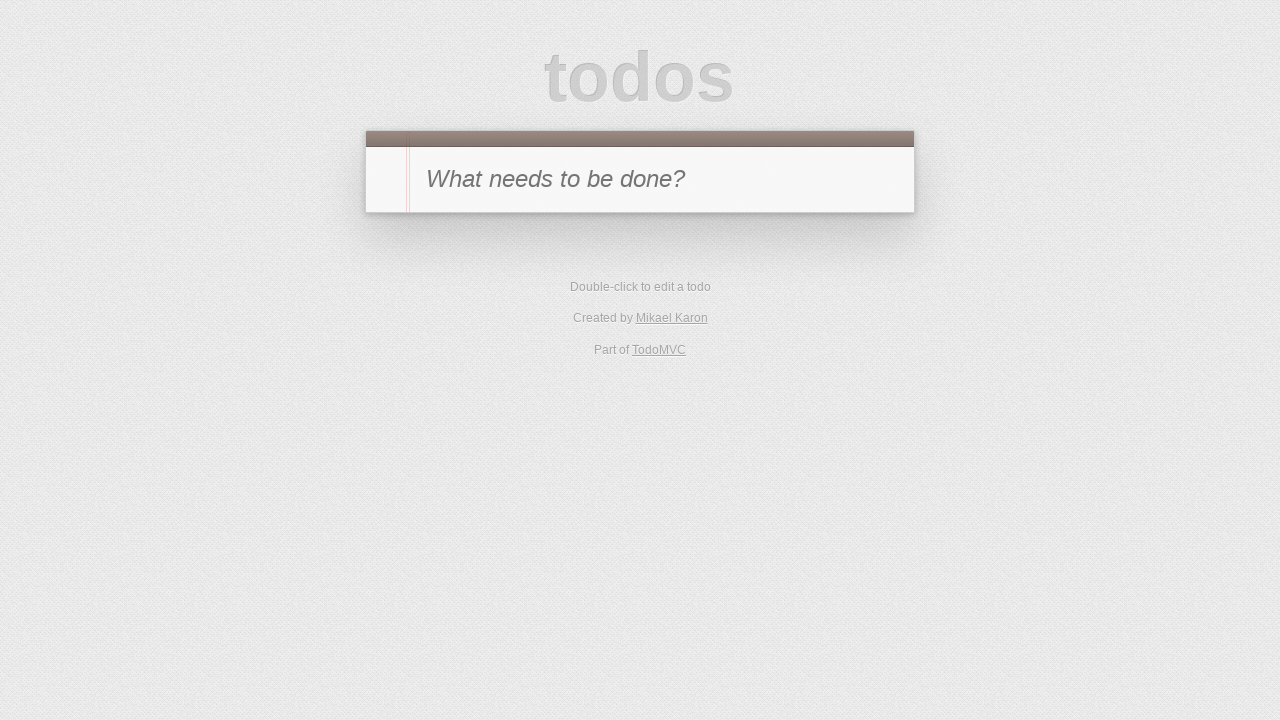

Filled new-todo input with 'a' on #new-todo
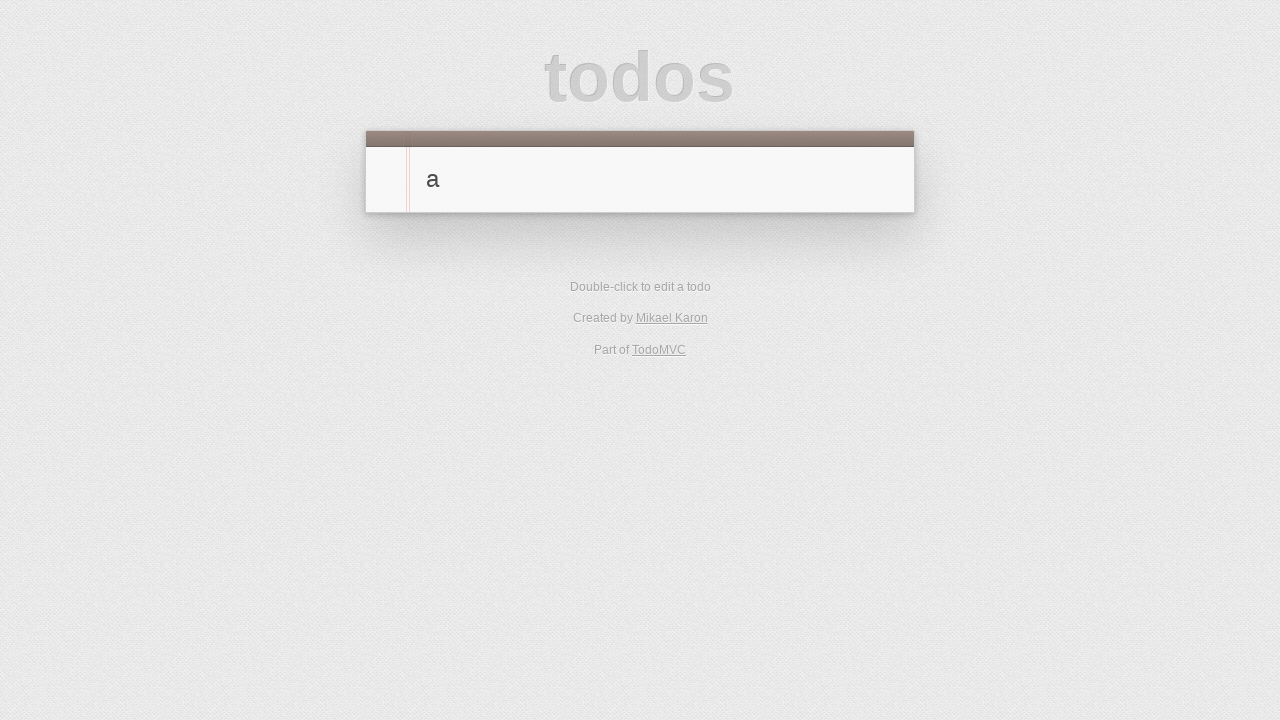

Pressed Enter to add first todo item 'a' on #new-todo
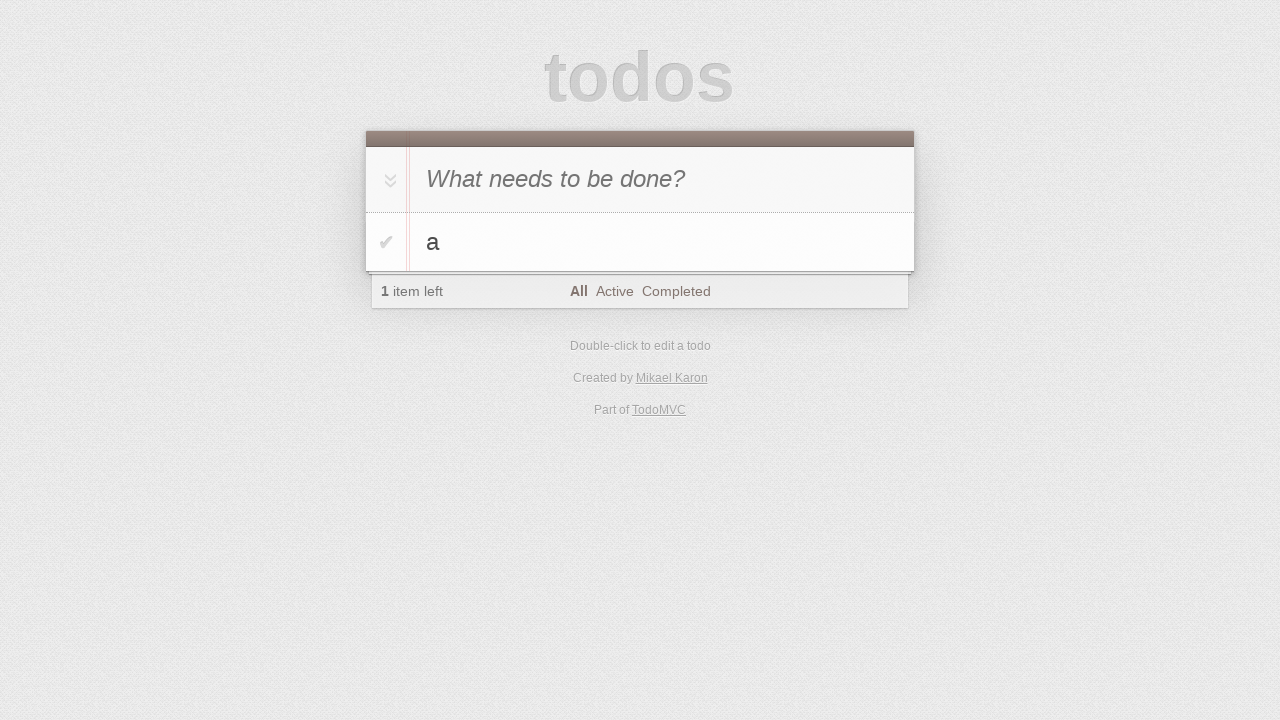

Filled new-todo input with 'b' on #new-todo
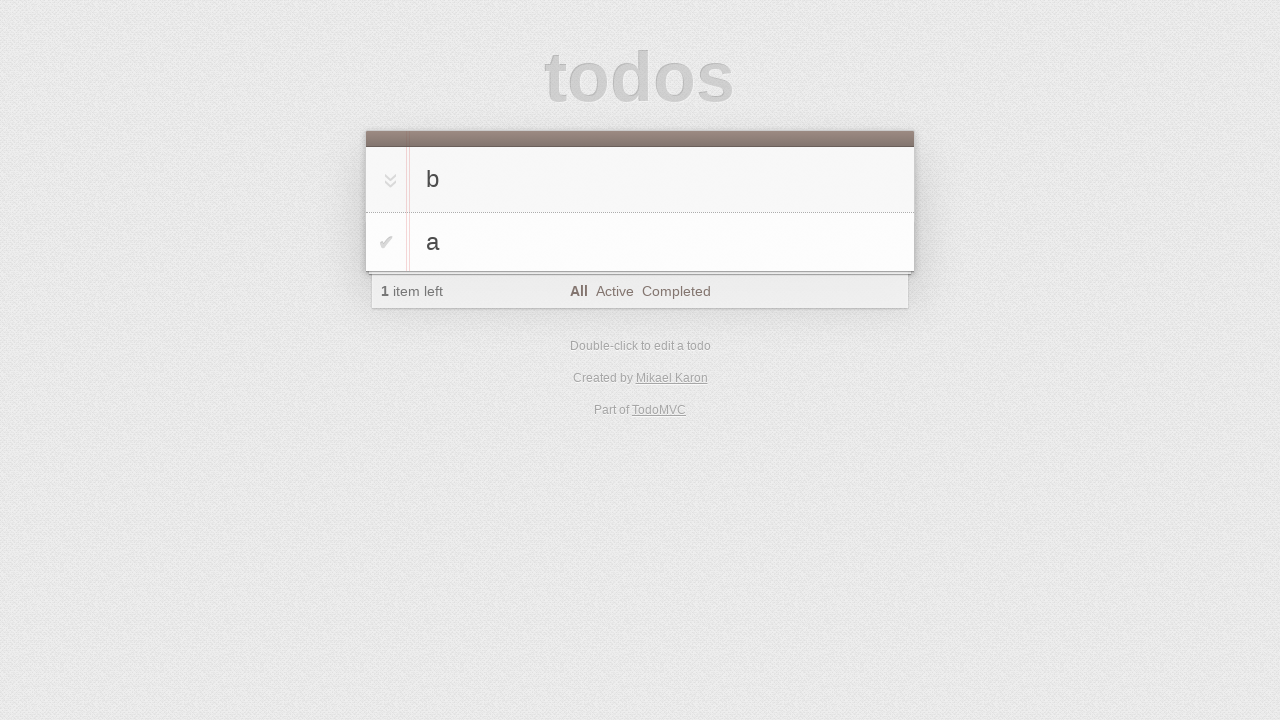

Pressed Enter to add second todo item 'b' on #new-todo
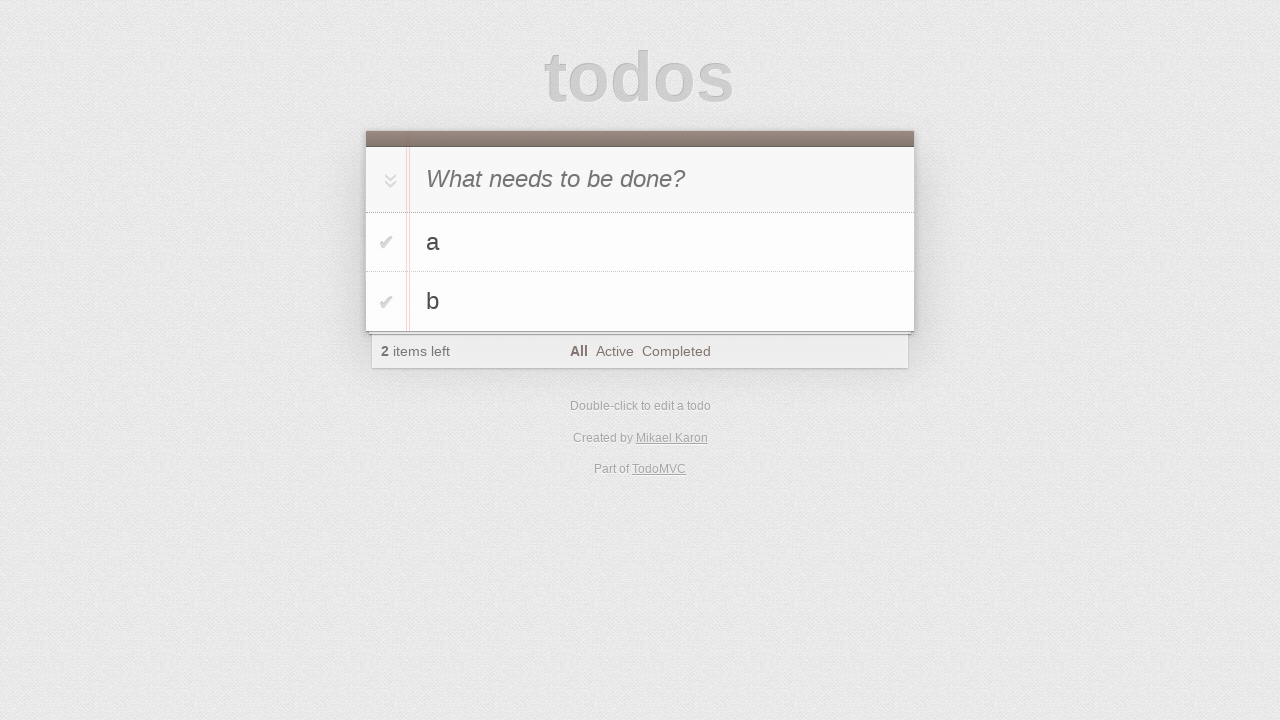

Filled new-todo input with 'c' on #new-todo
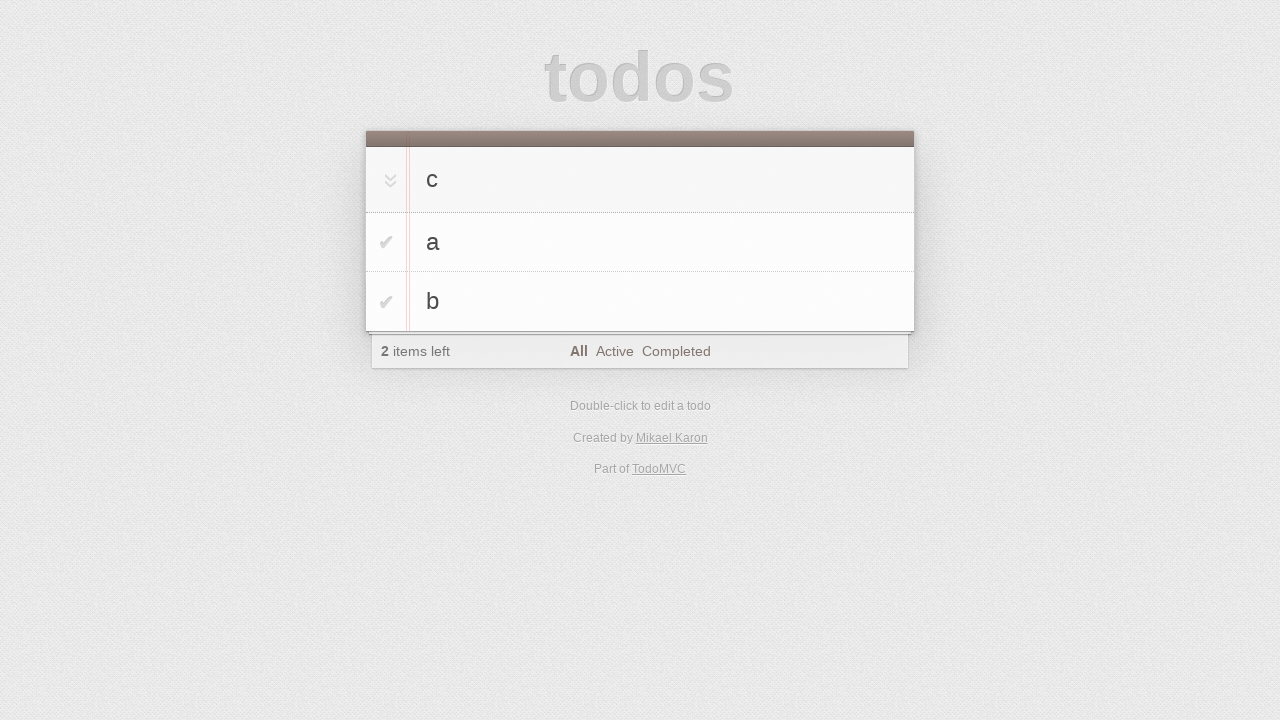

Pressed Enter to add third todo item 'c' on #new-todo
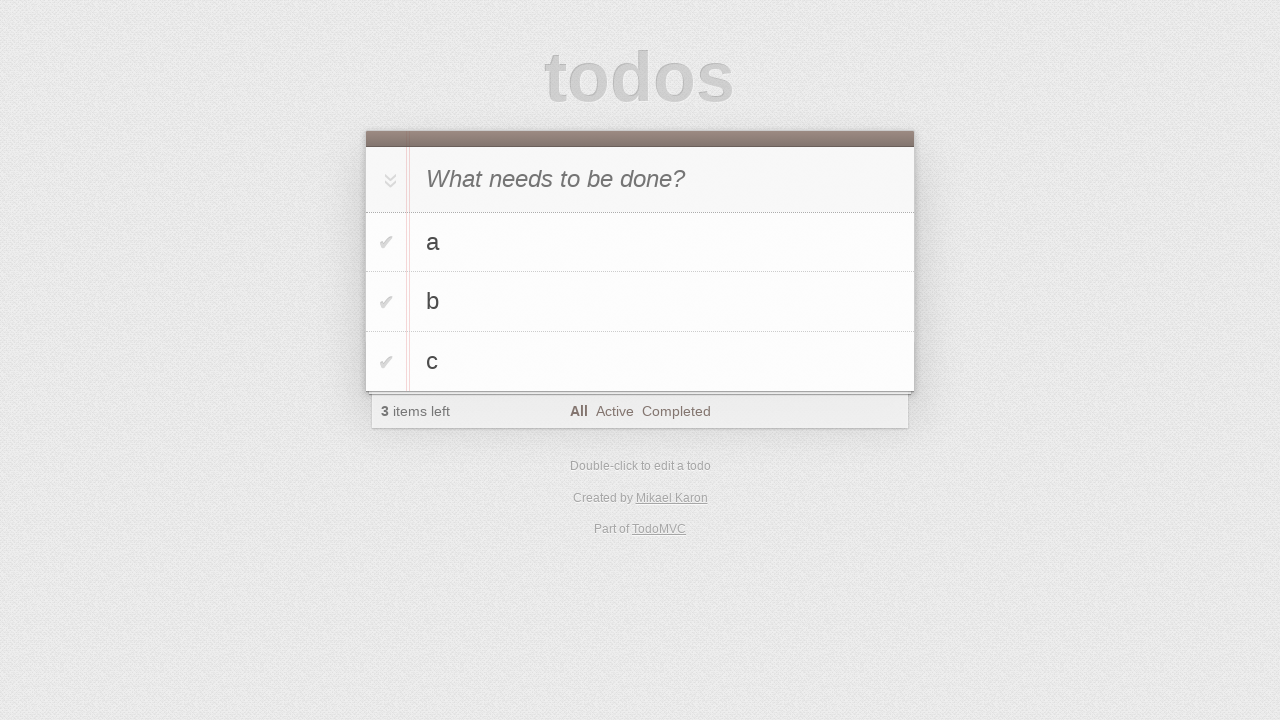

Todo list items loaded
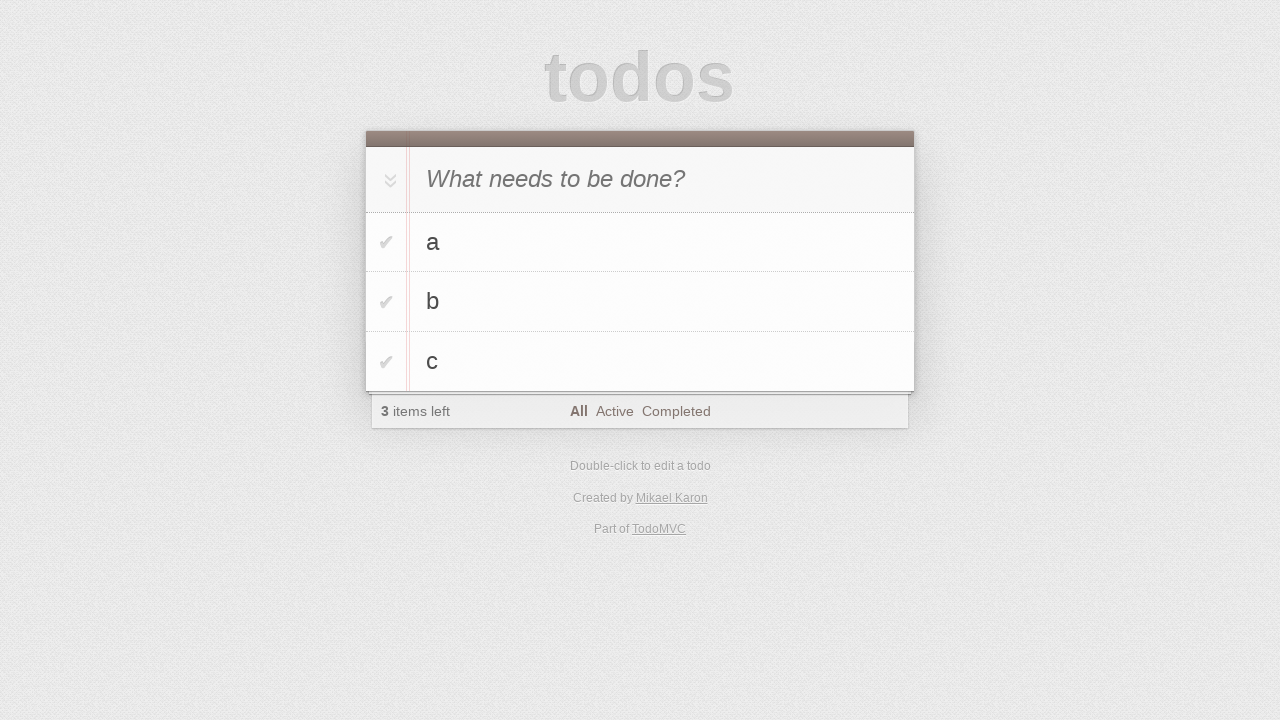

Located all todo list items
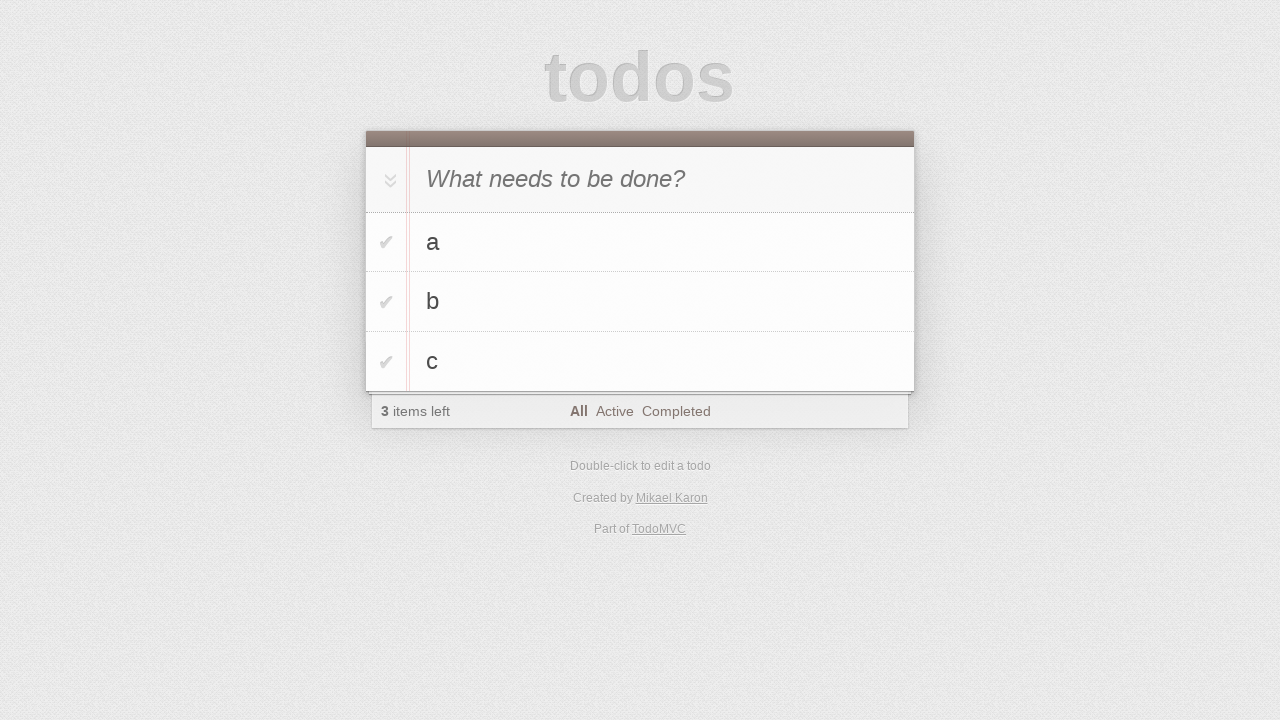

Verified that exactly 3 todo items exist
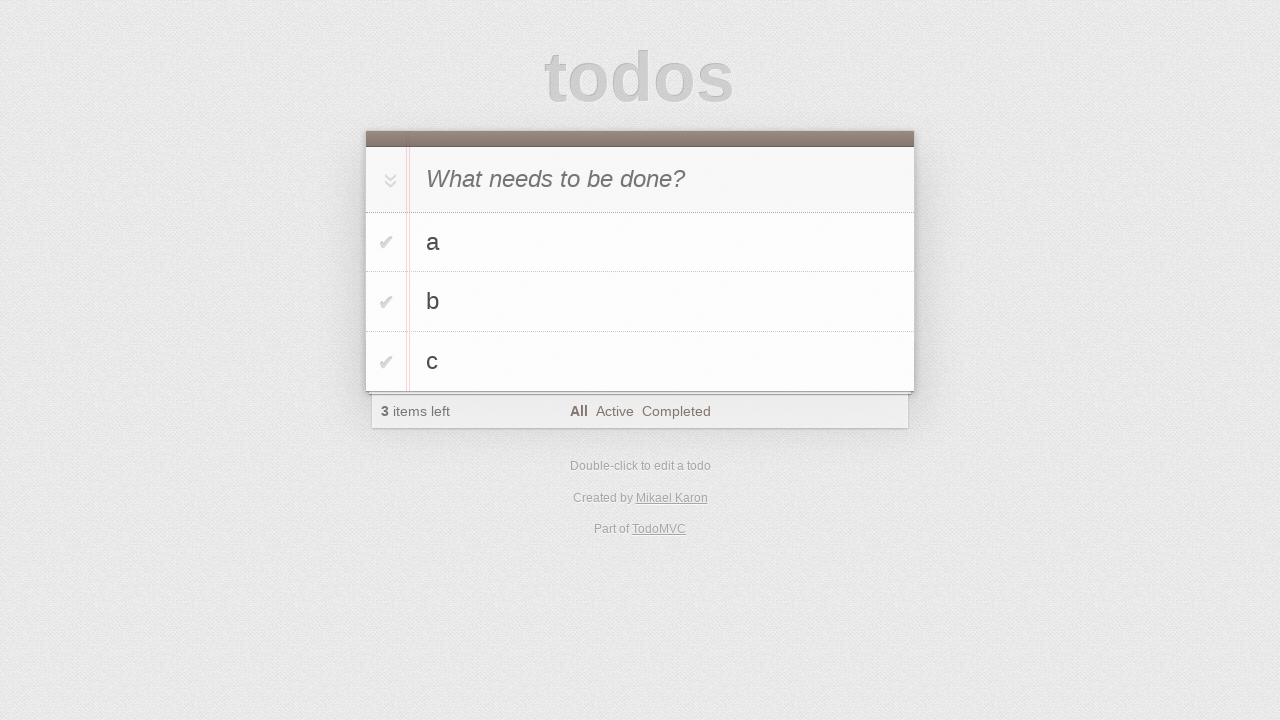

Verified first todo item is 'a'
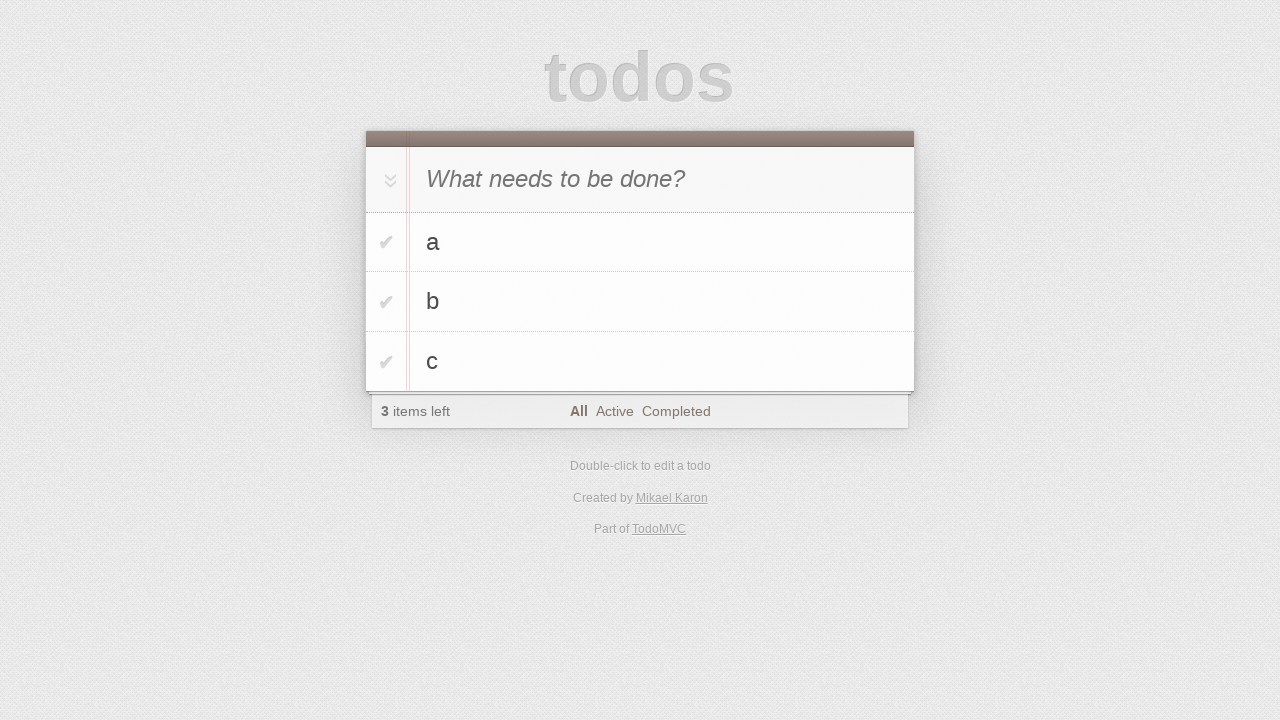

Verified second todo item is 'b'
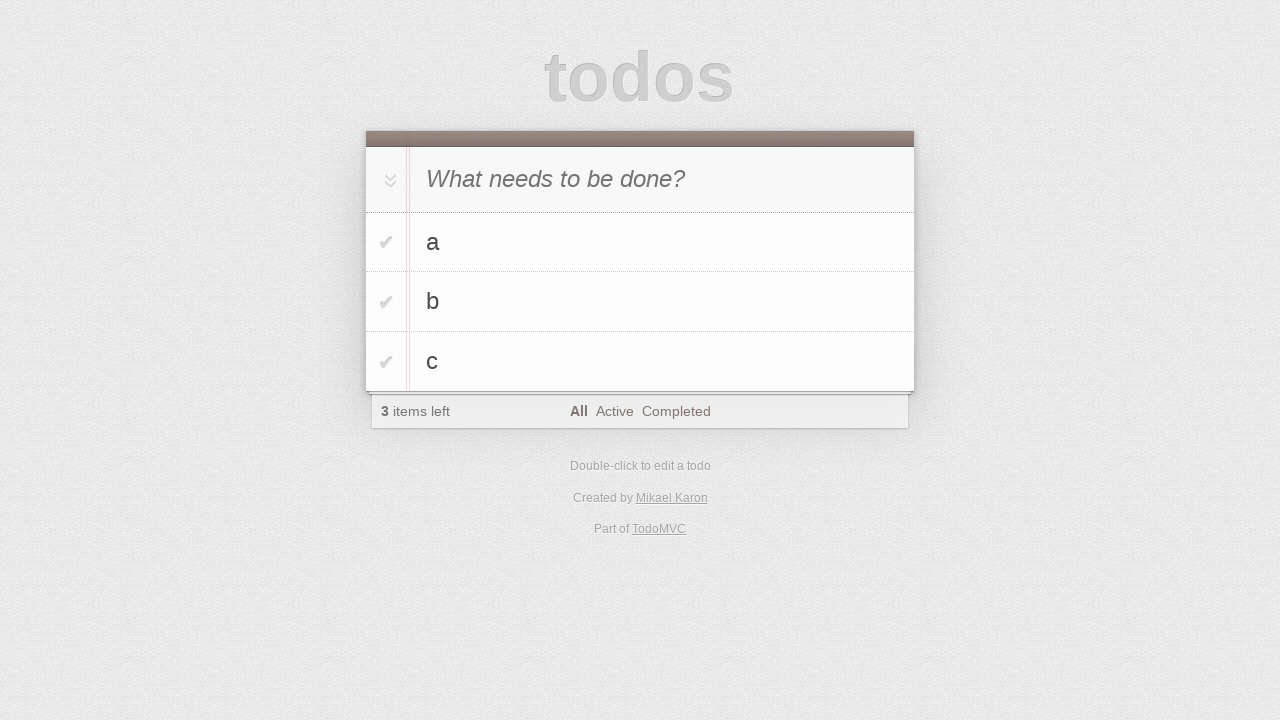

Verified third todo item is 'c'
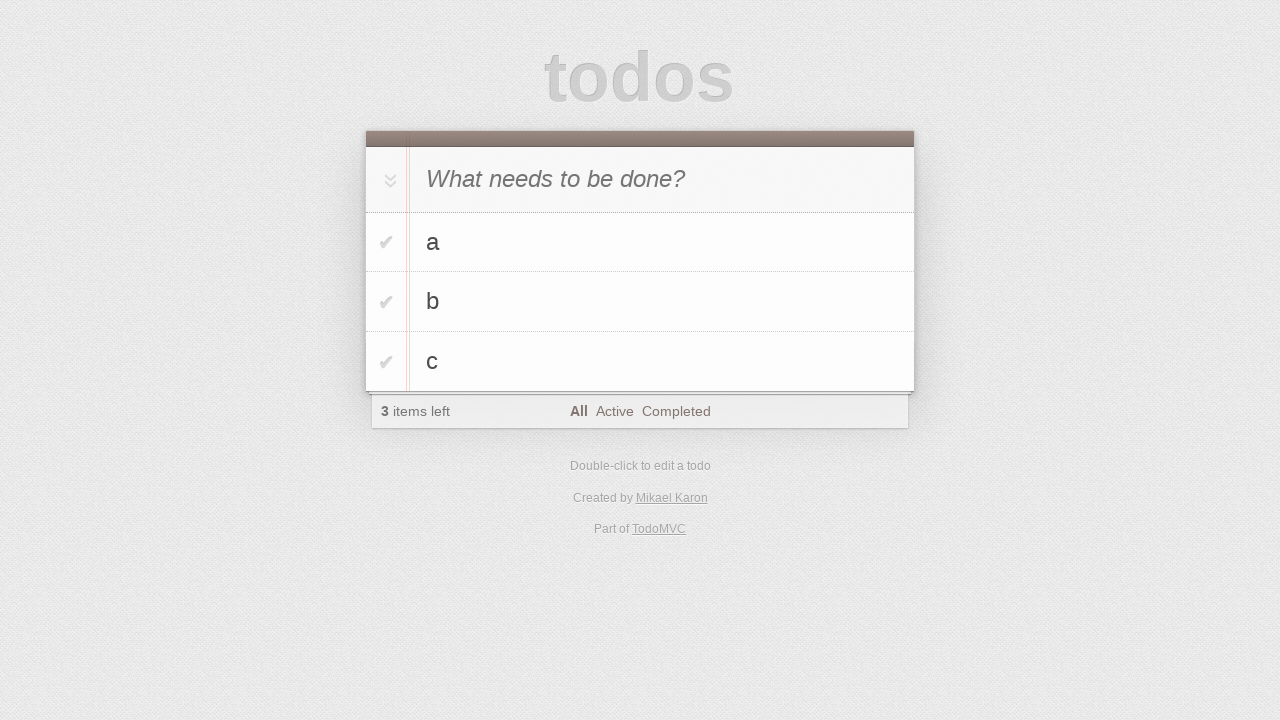

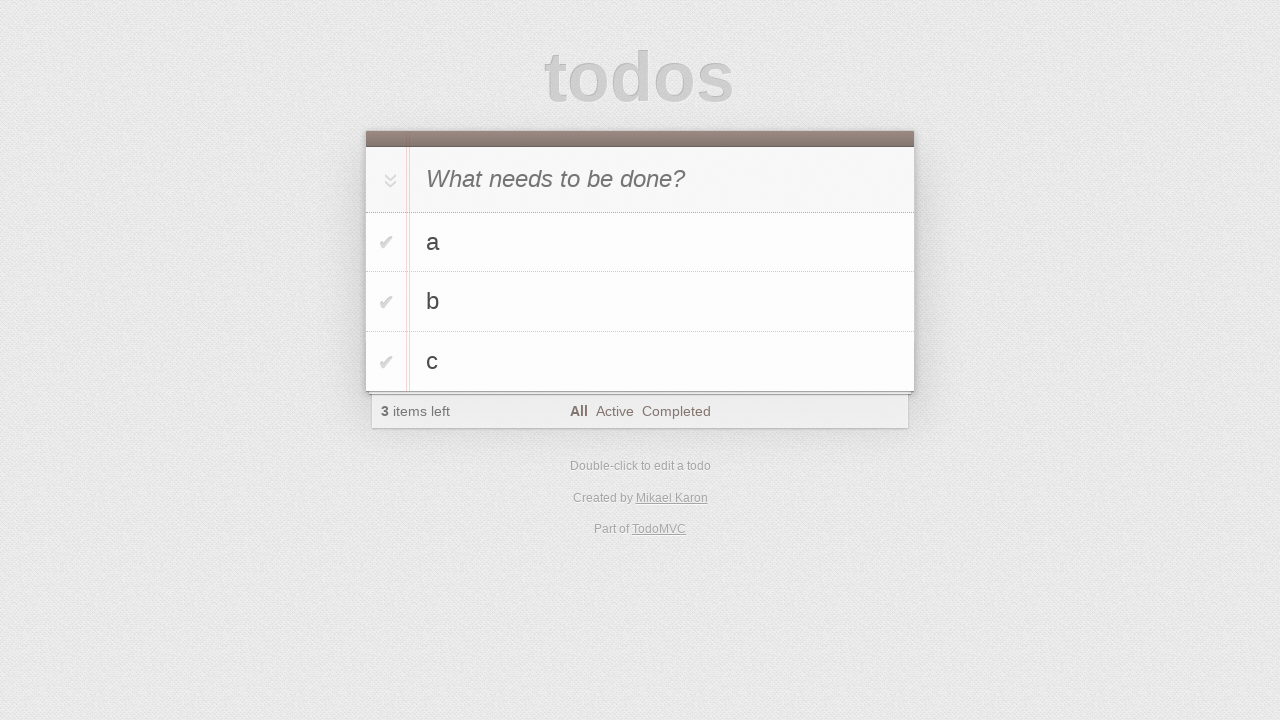